Tests right-click (context click) functionality on a button element on the DemoQA buttons page to verify context menu interaction works correctly.

Starting URL: https://demoqa.com/buttons

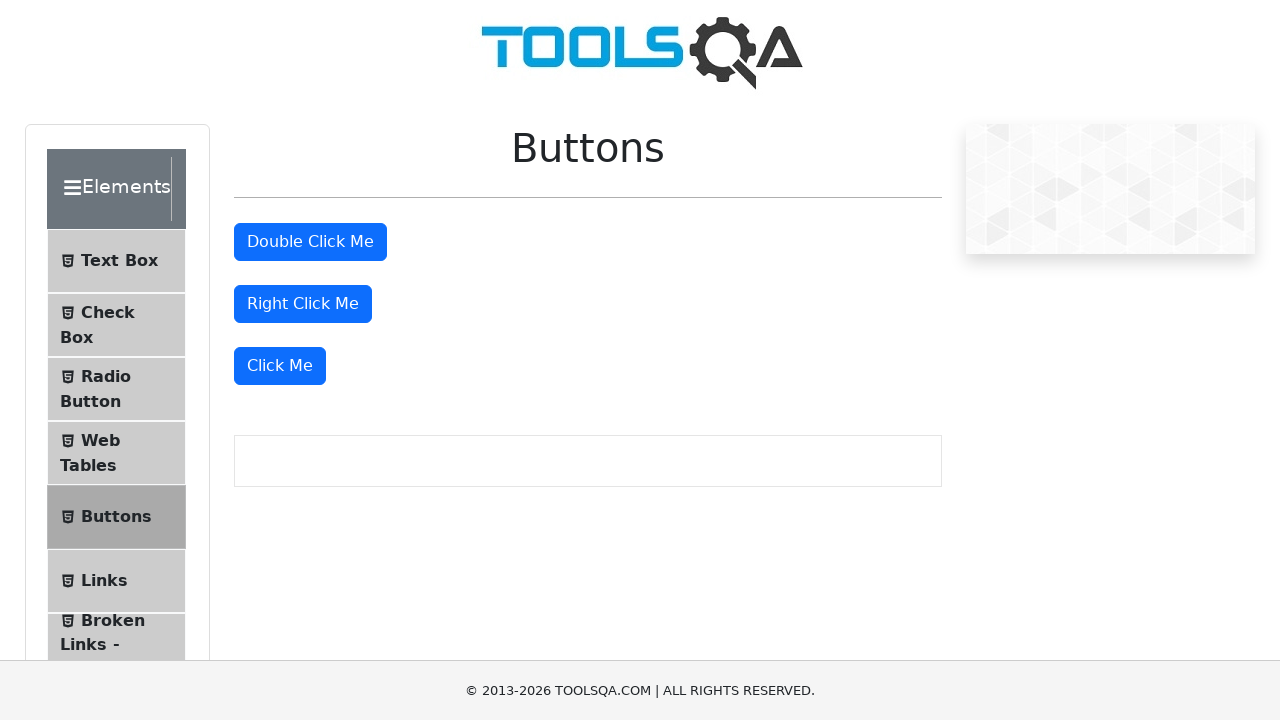

Right-click button element is visible on the DemoQA buttons page
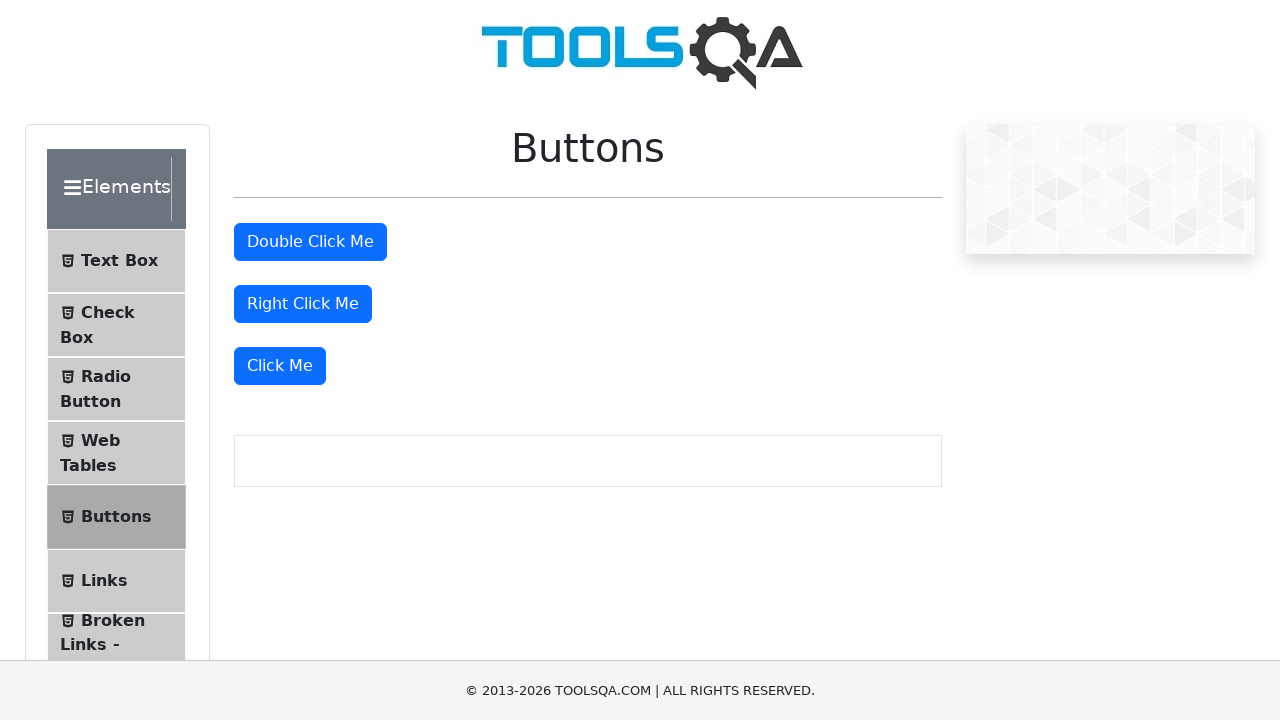

Performed right-click on the right-click button element at (303, 304) on #rightClickBtn
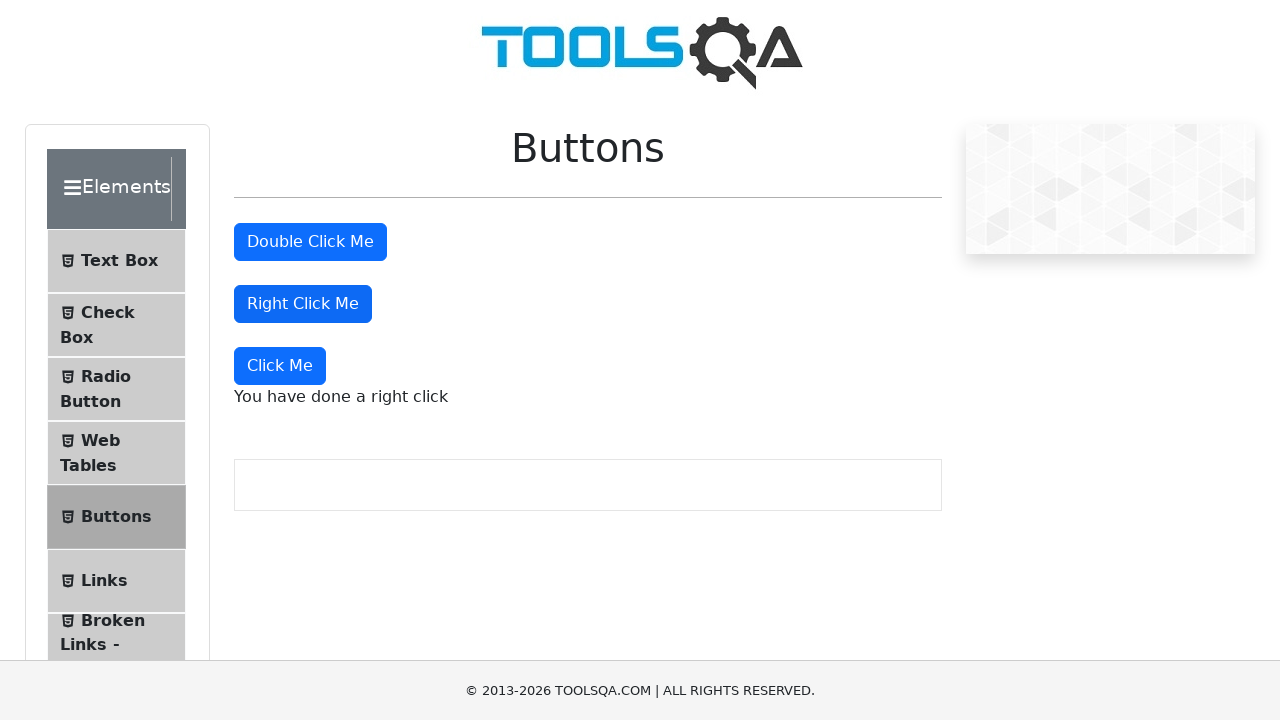

Right-click context message appeared, confirming context menu interaction worked correctly
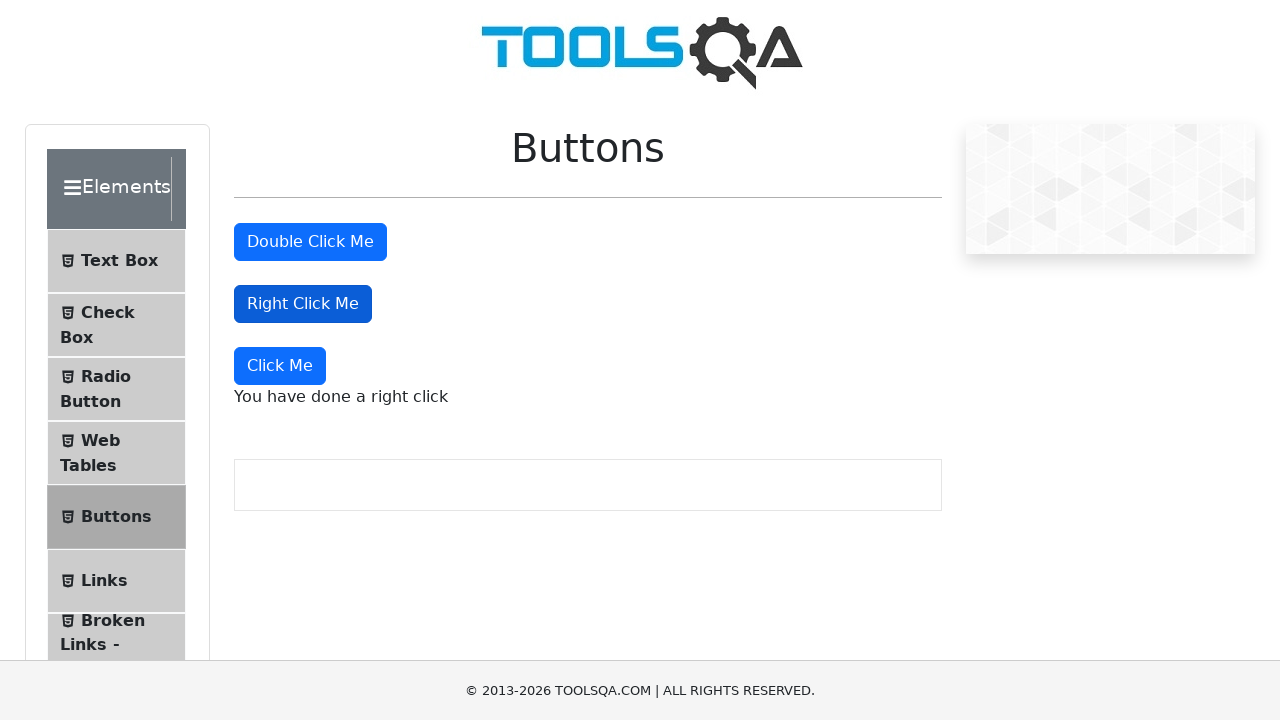

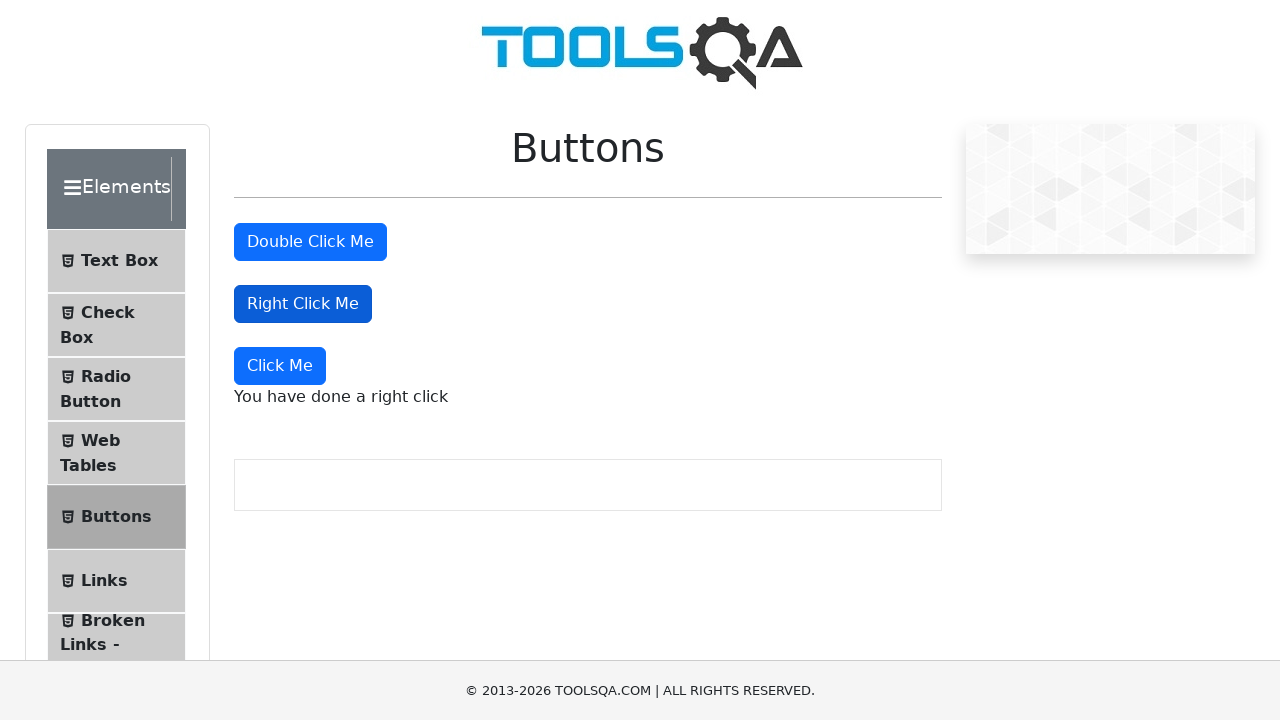